Tests sorting a data table in descending order by clicking the "Due" column header twice (without using class attributes), then verifying the values are sorted in reverse.

Starting URL: http://the-internet.herokuapp.com/tables

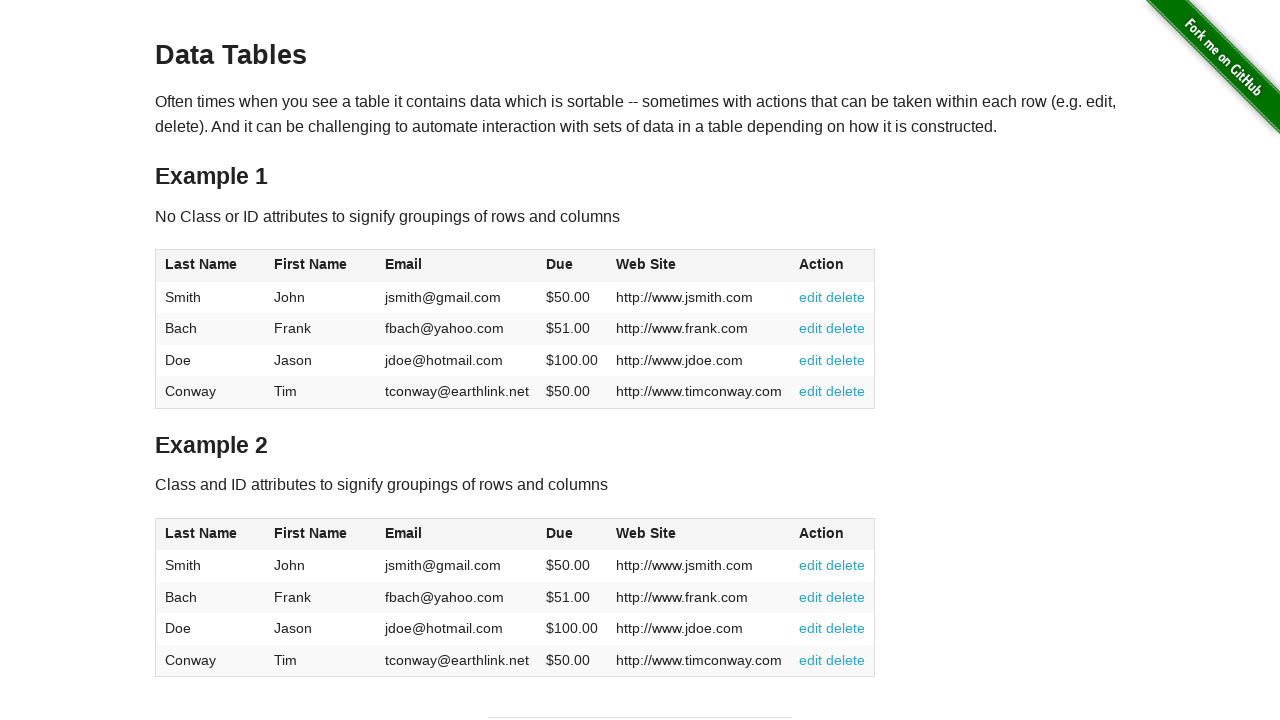

Clicked Due column header to sort ascending at (572, 266) on #table1 thead tr th:nth-of-type(4)
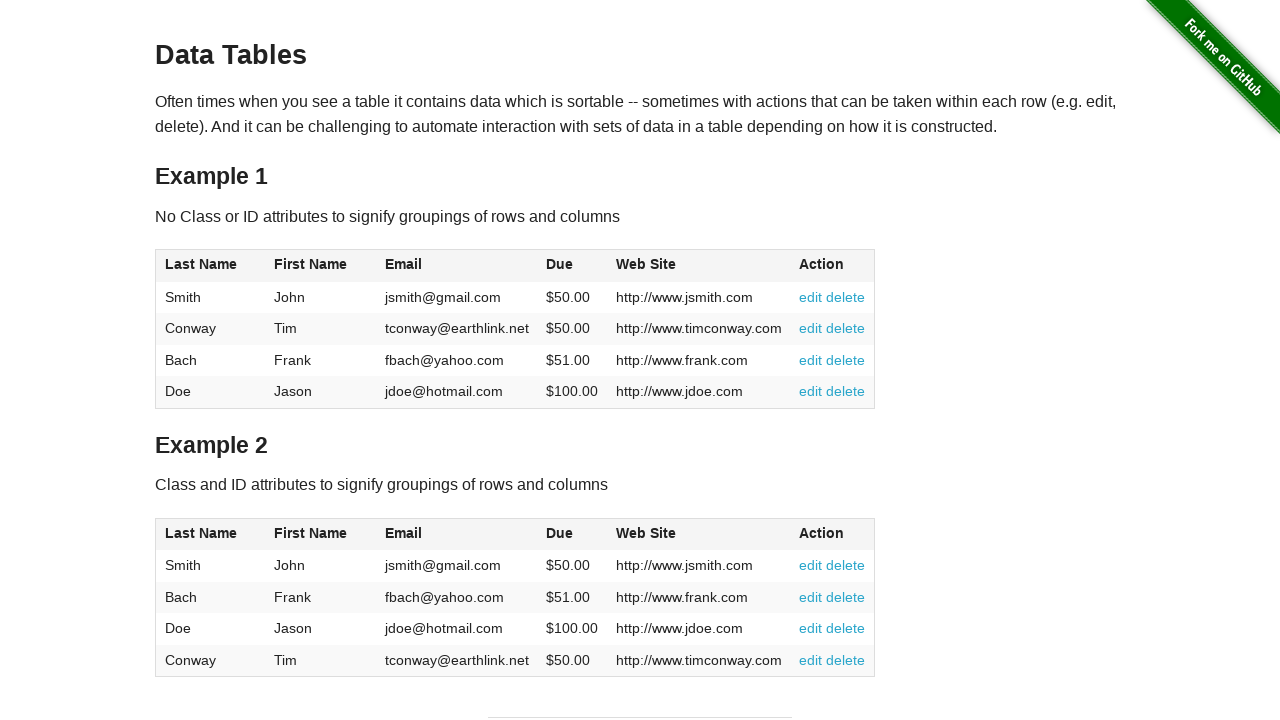

Clicked Due column header again to sort descending at (572, 266) on #table1 thead tr th:nth-of-type(4)
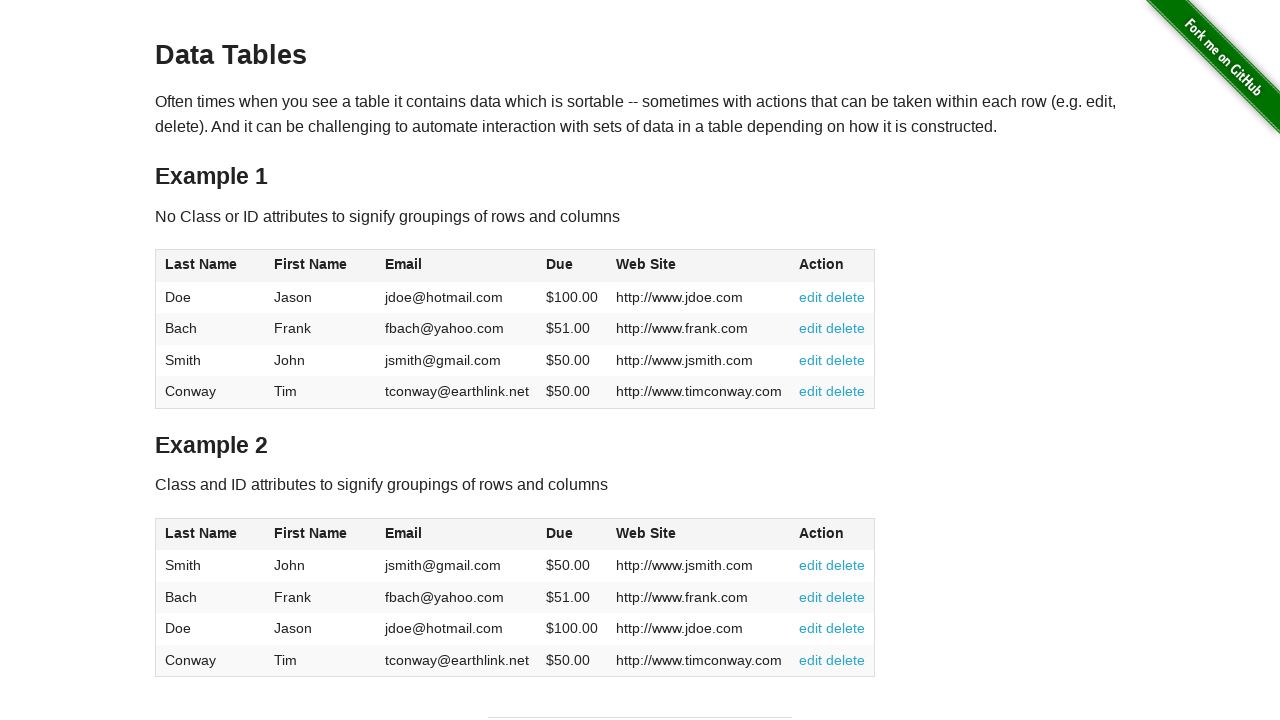

Verified table data is present after sorting
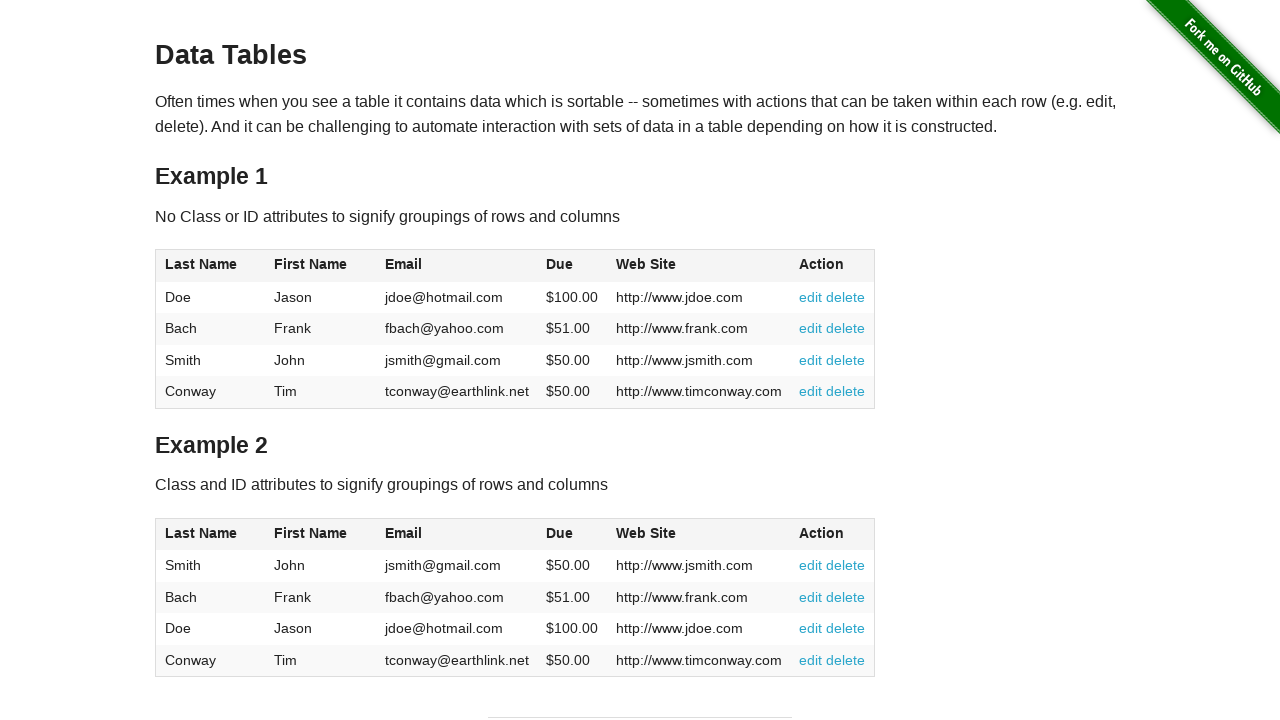

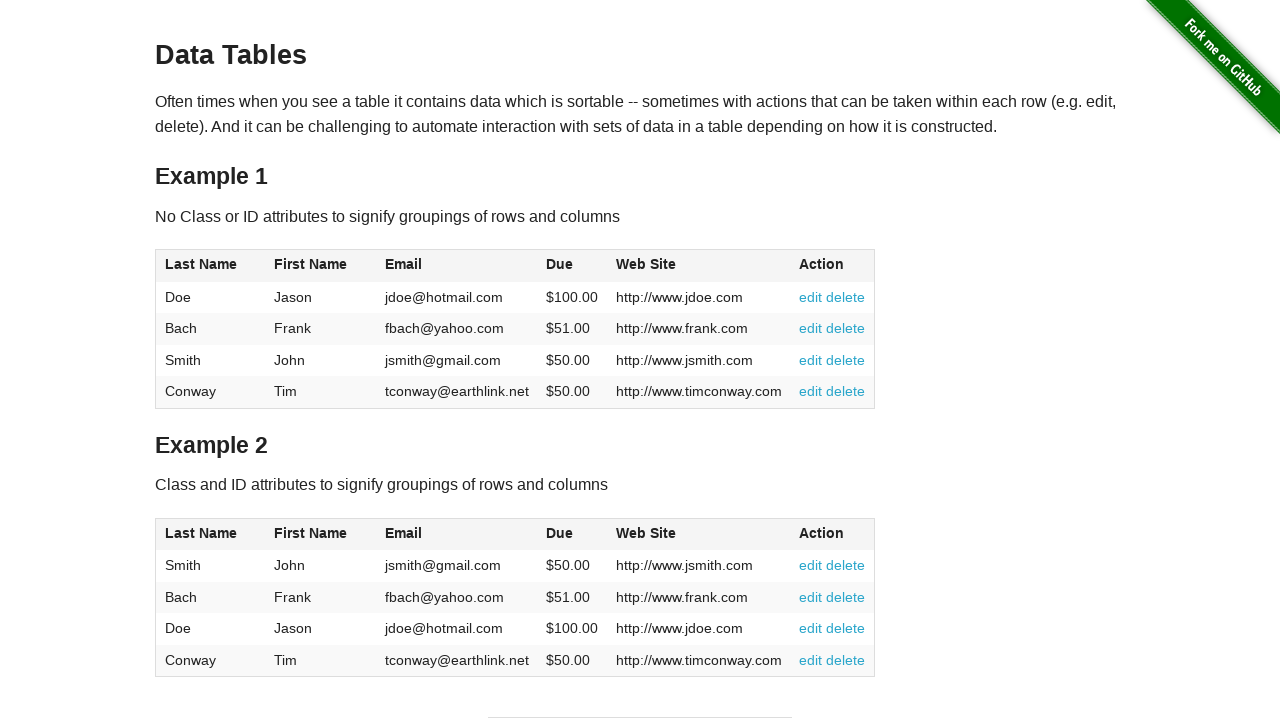